Tests prompt dialog handling by clicking prompt button, entering text, and verifying the entered text is displayed

Starting URL: https://demoqa.com/alerts

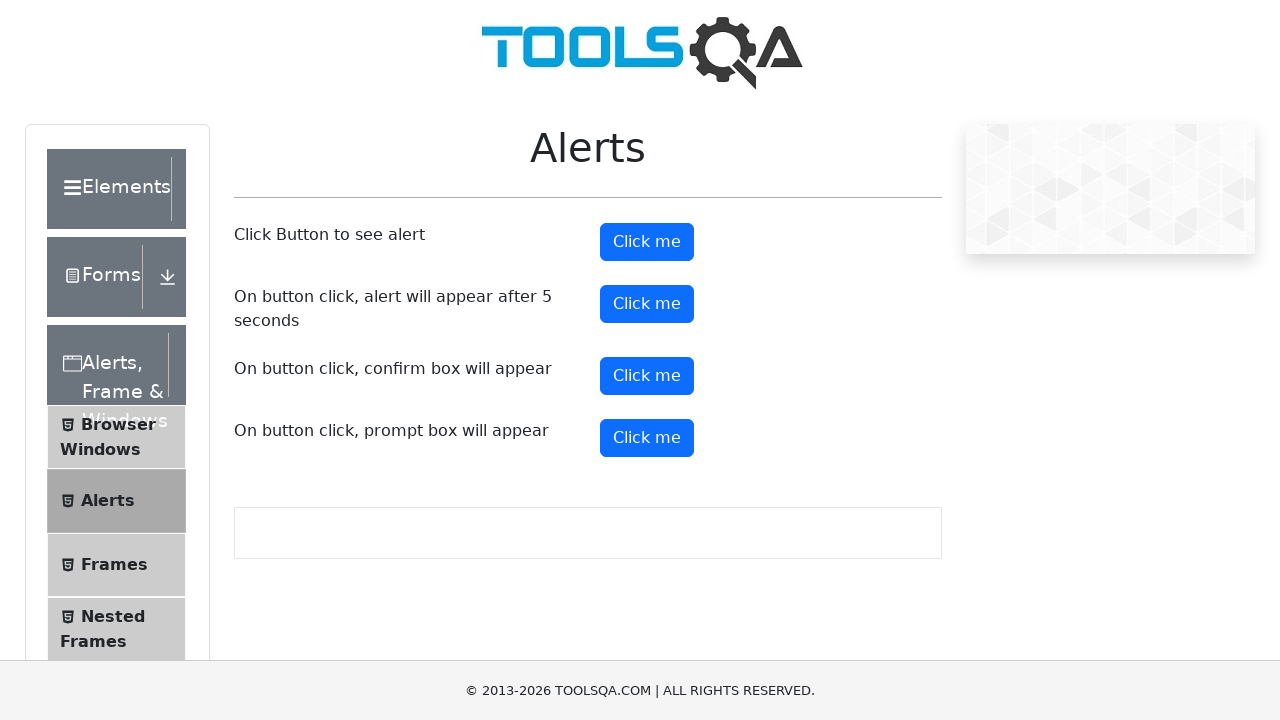

Set up dialog handler to accept prompt with text 'Zharkynai'
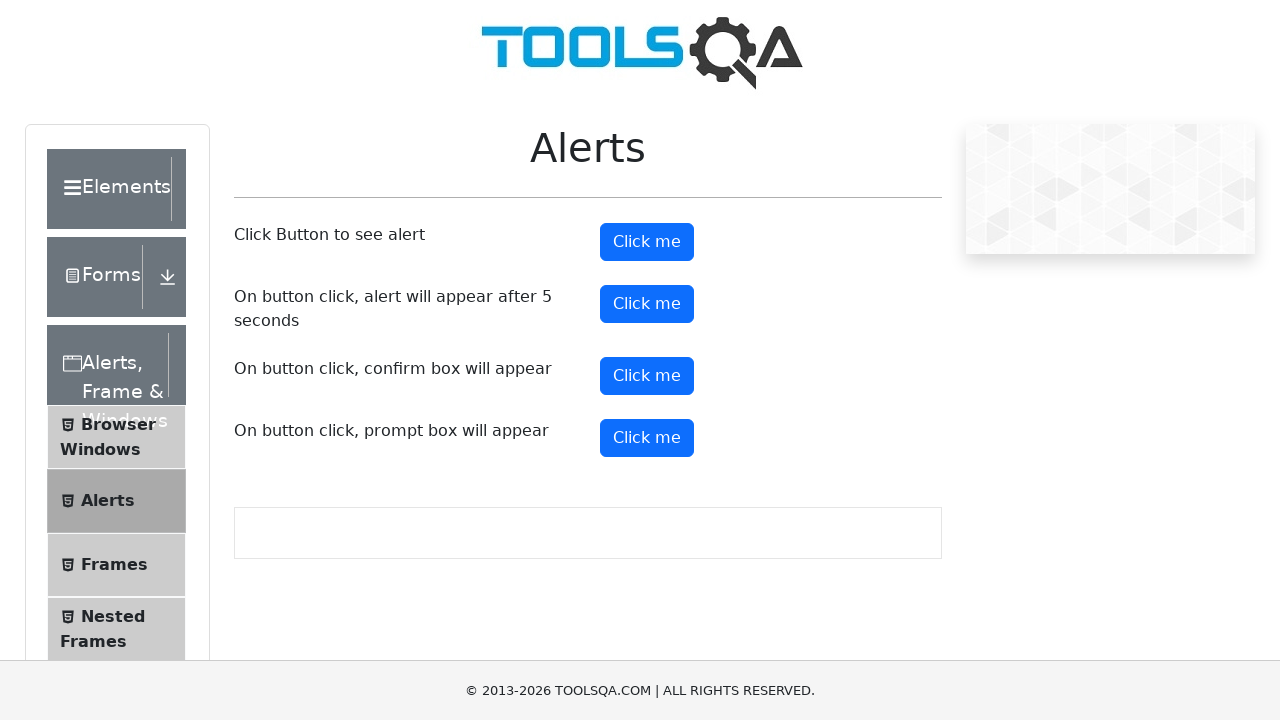

Clicked prompt button to trigger dialog at (647, 438) on #promtButton
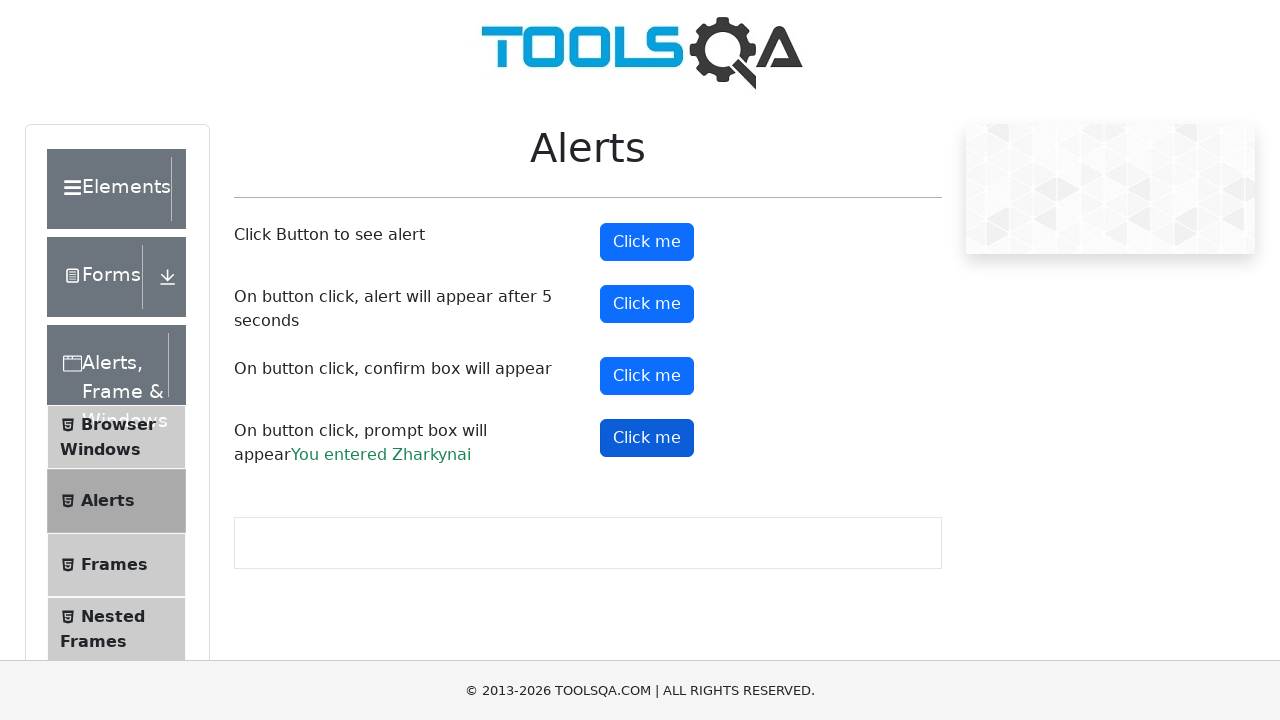

Located prompt result element
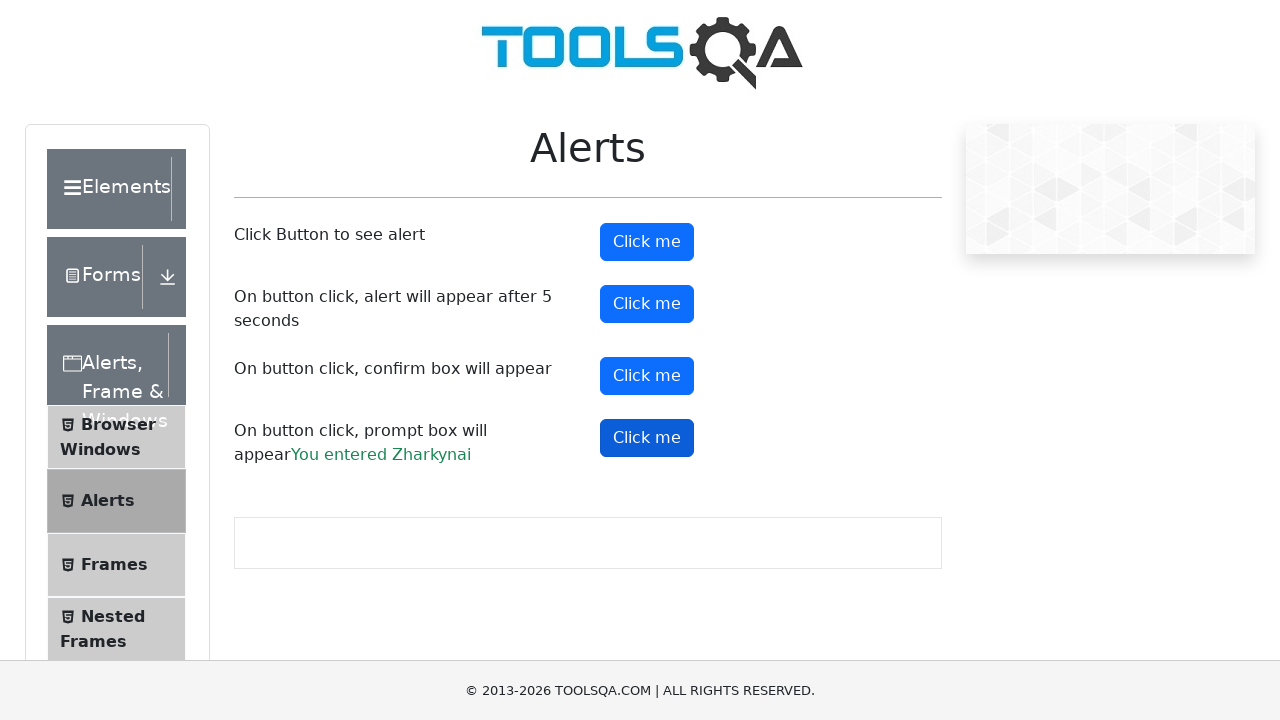

Verified that entered text 'Zharkynai' is displayed in result
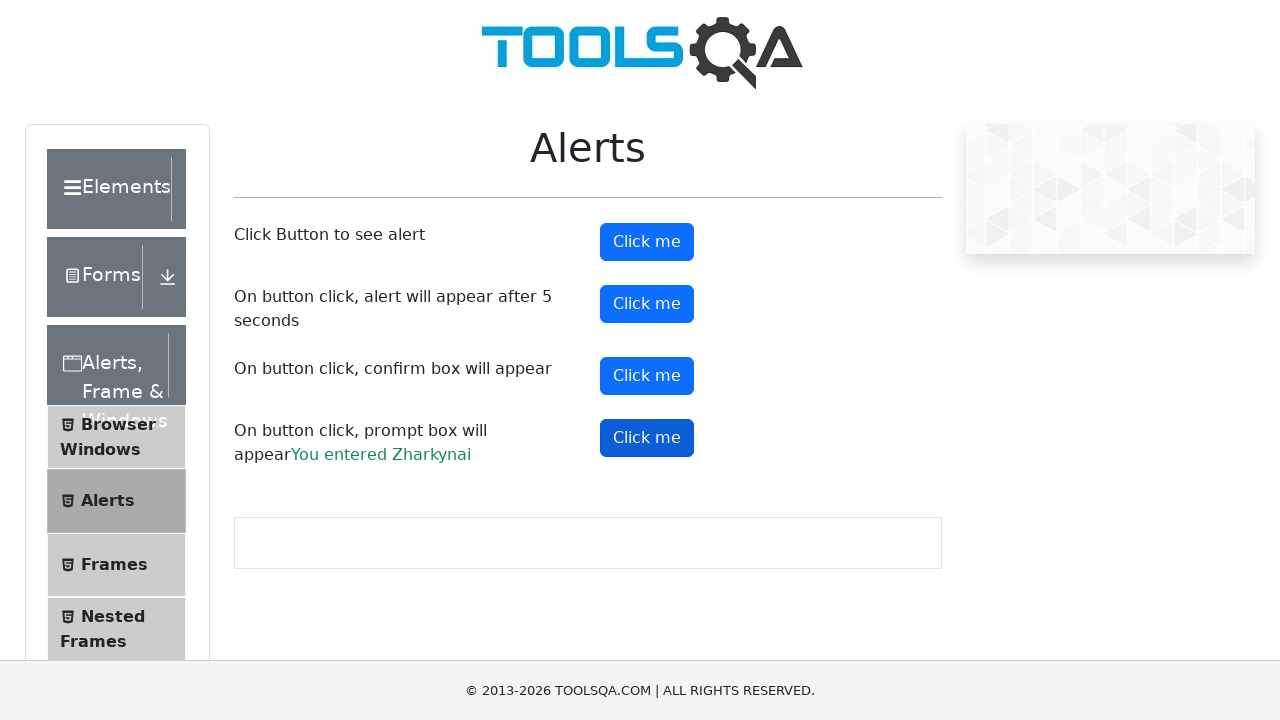

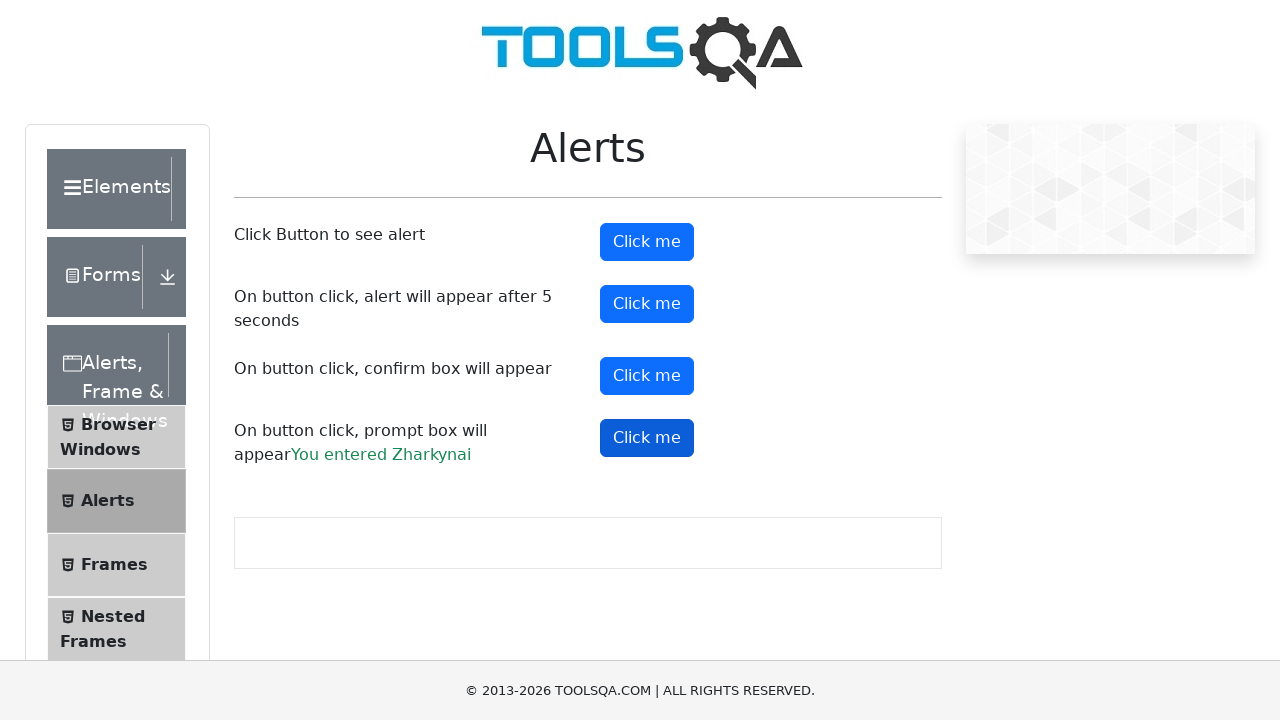